Navigates to Finviz stock quote page for SOXX and waits for the chart to load

Starting URL: https://finviz.com/quote.ashx?t=SOXX&p=d

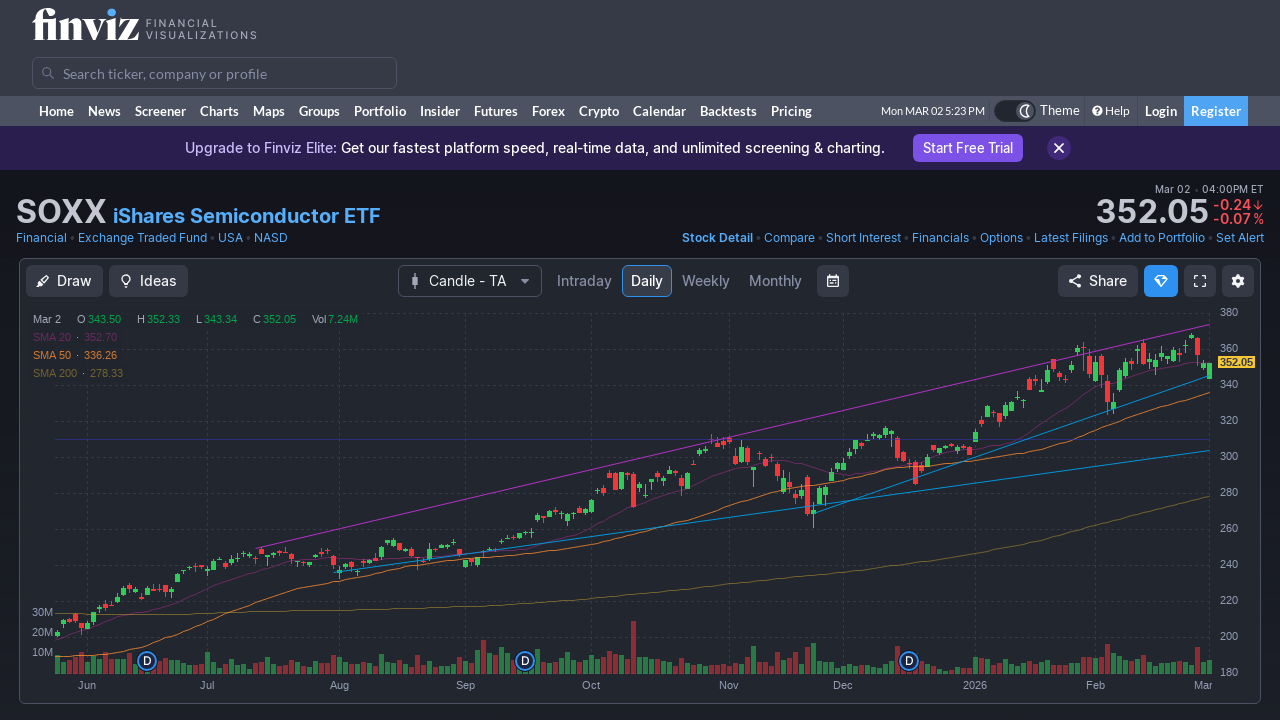

Set viewport size to 1920x1920 for proper rendering
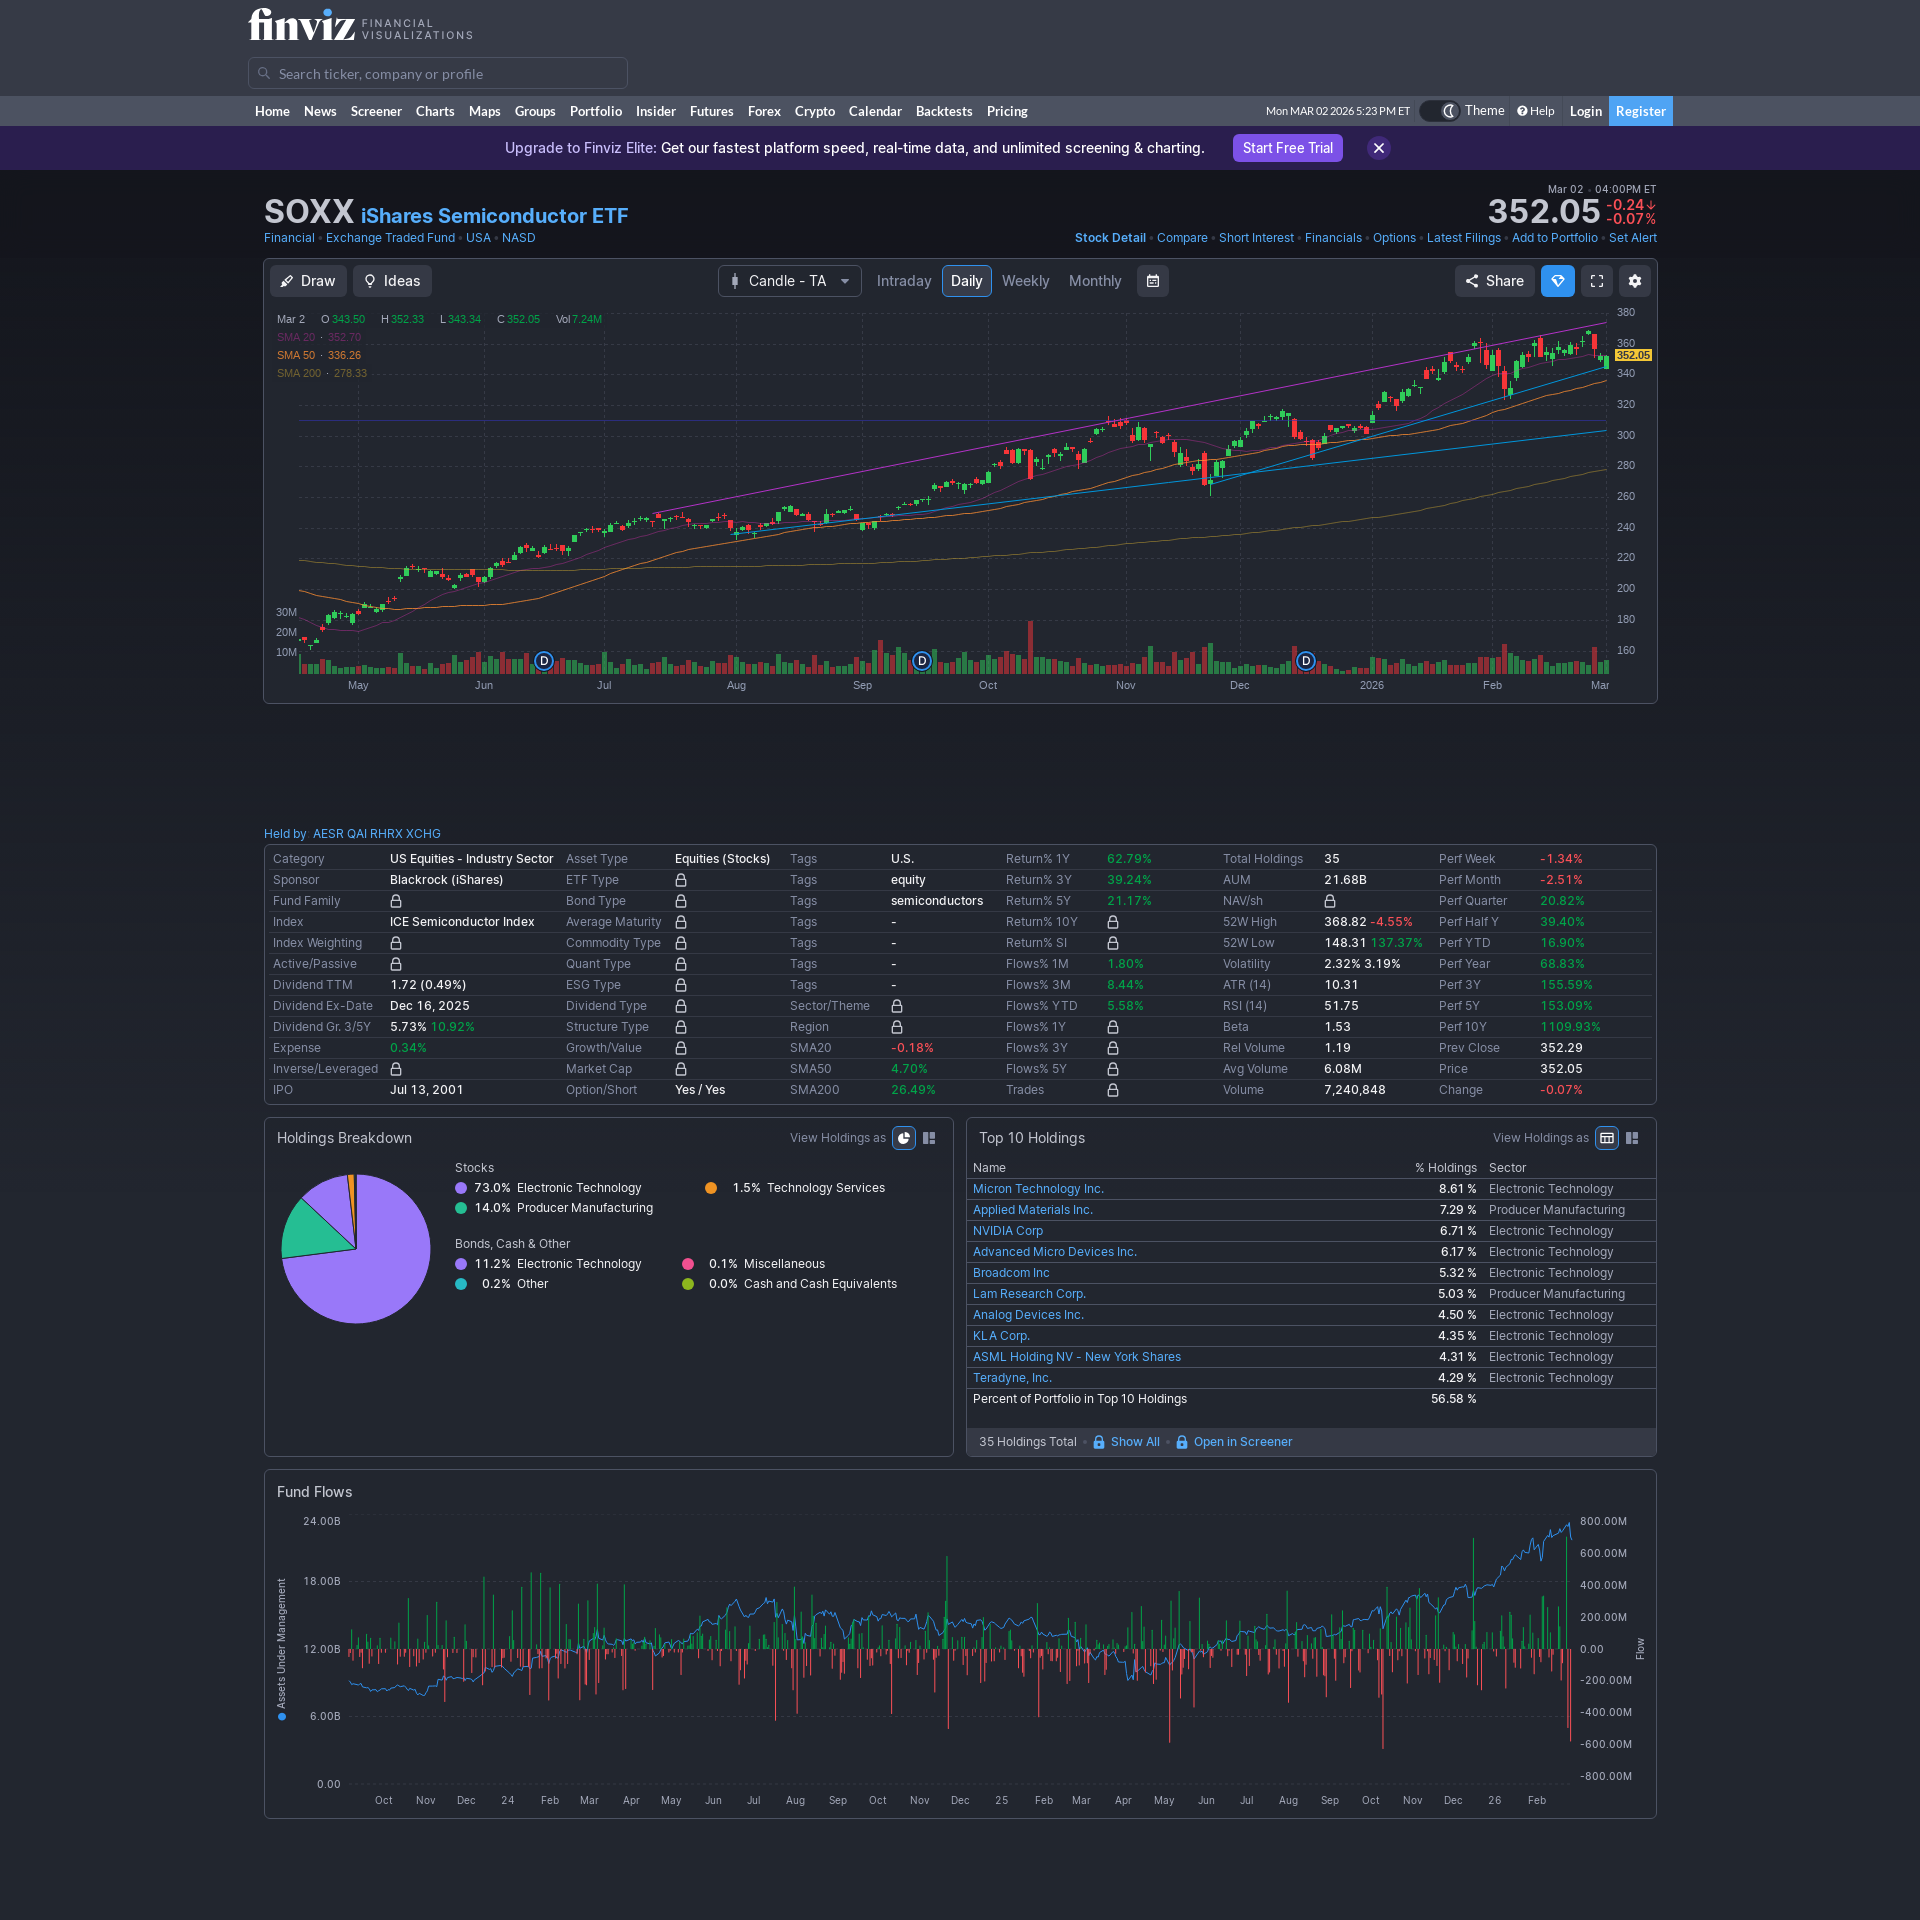

Chart loaded on SOXX Finviz quote page
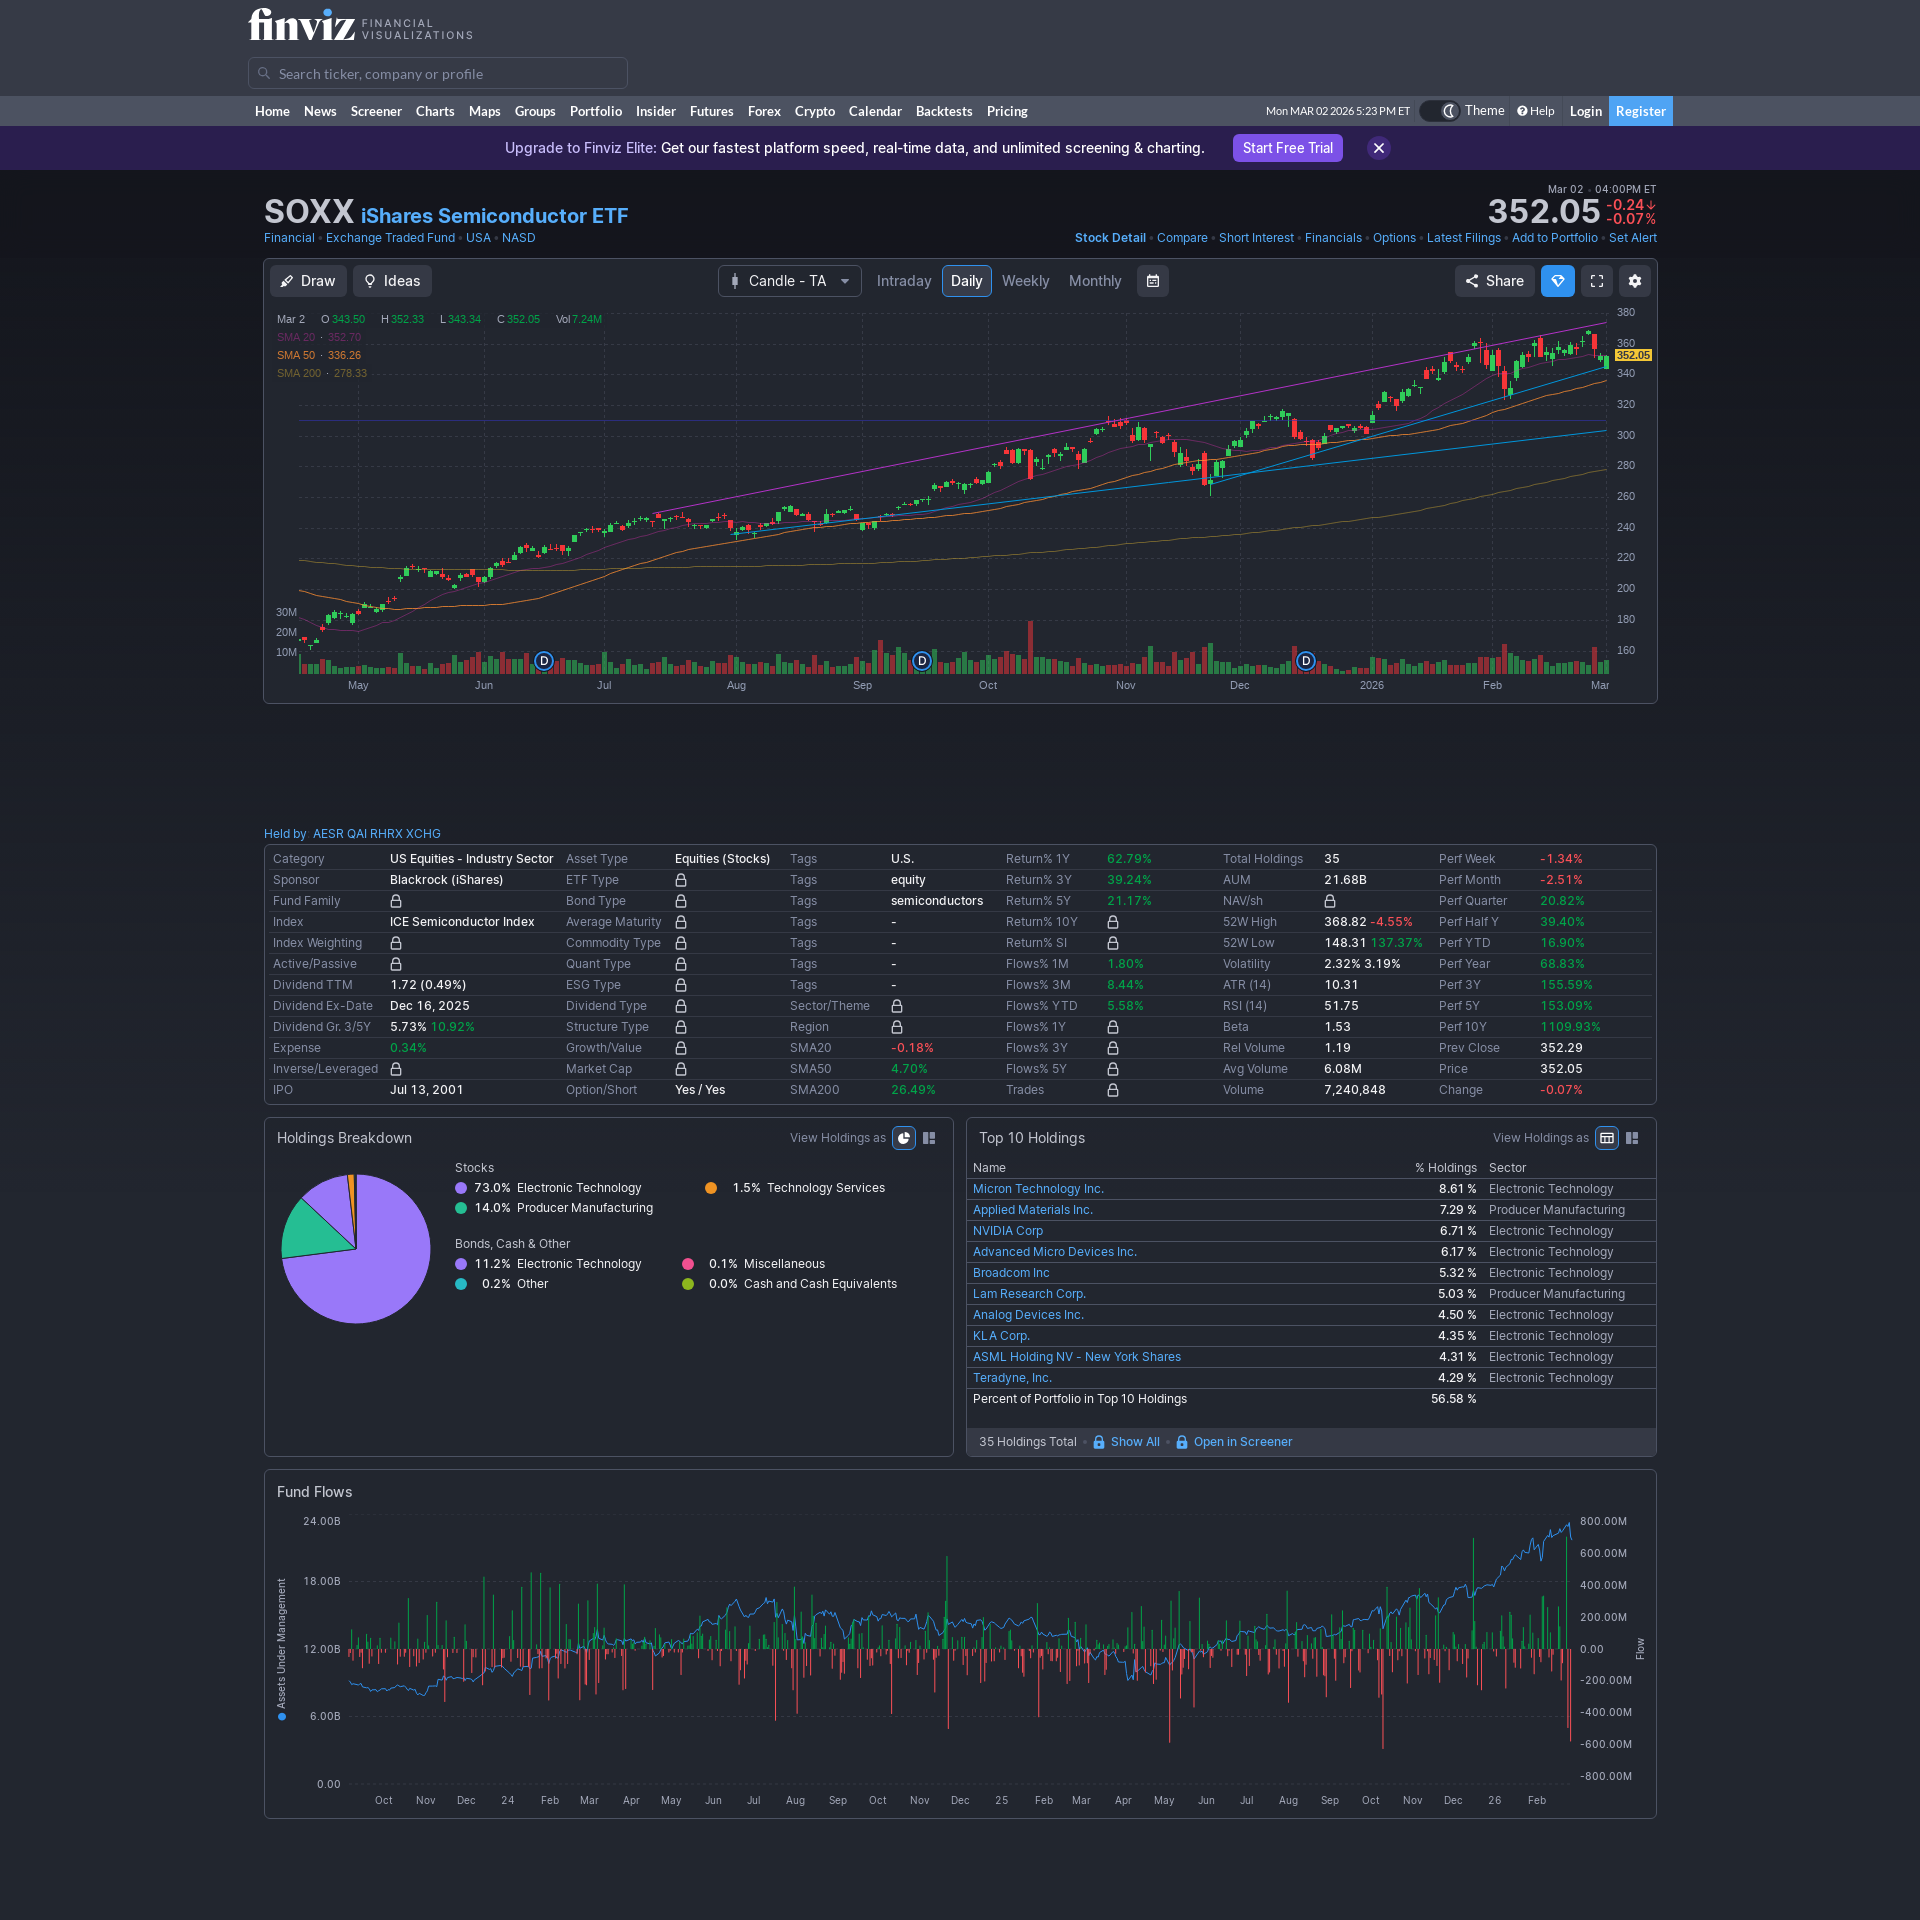

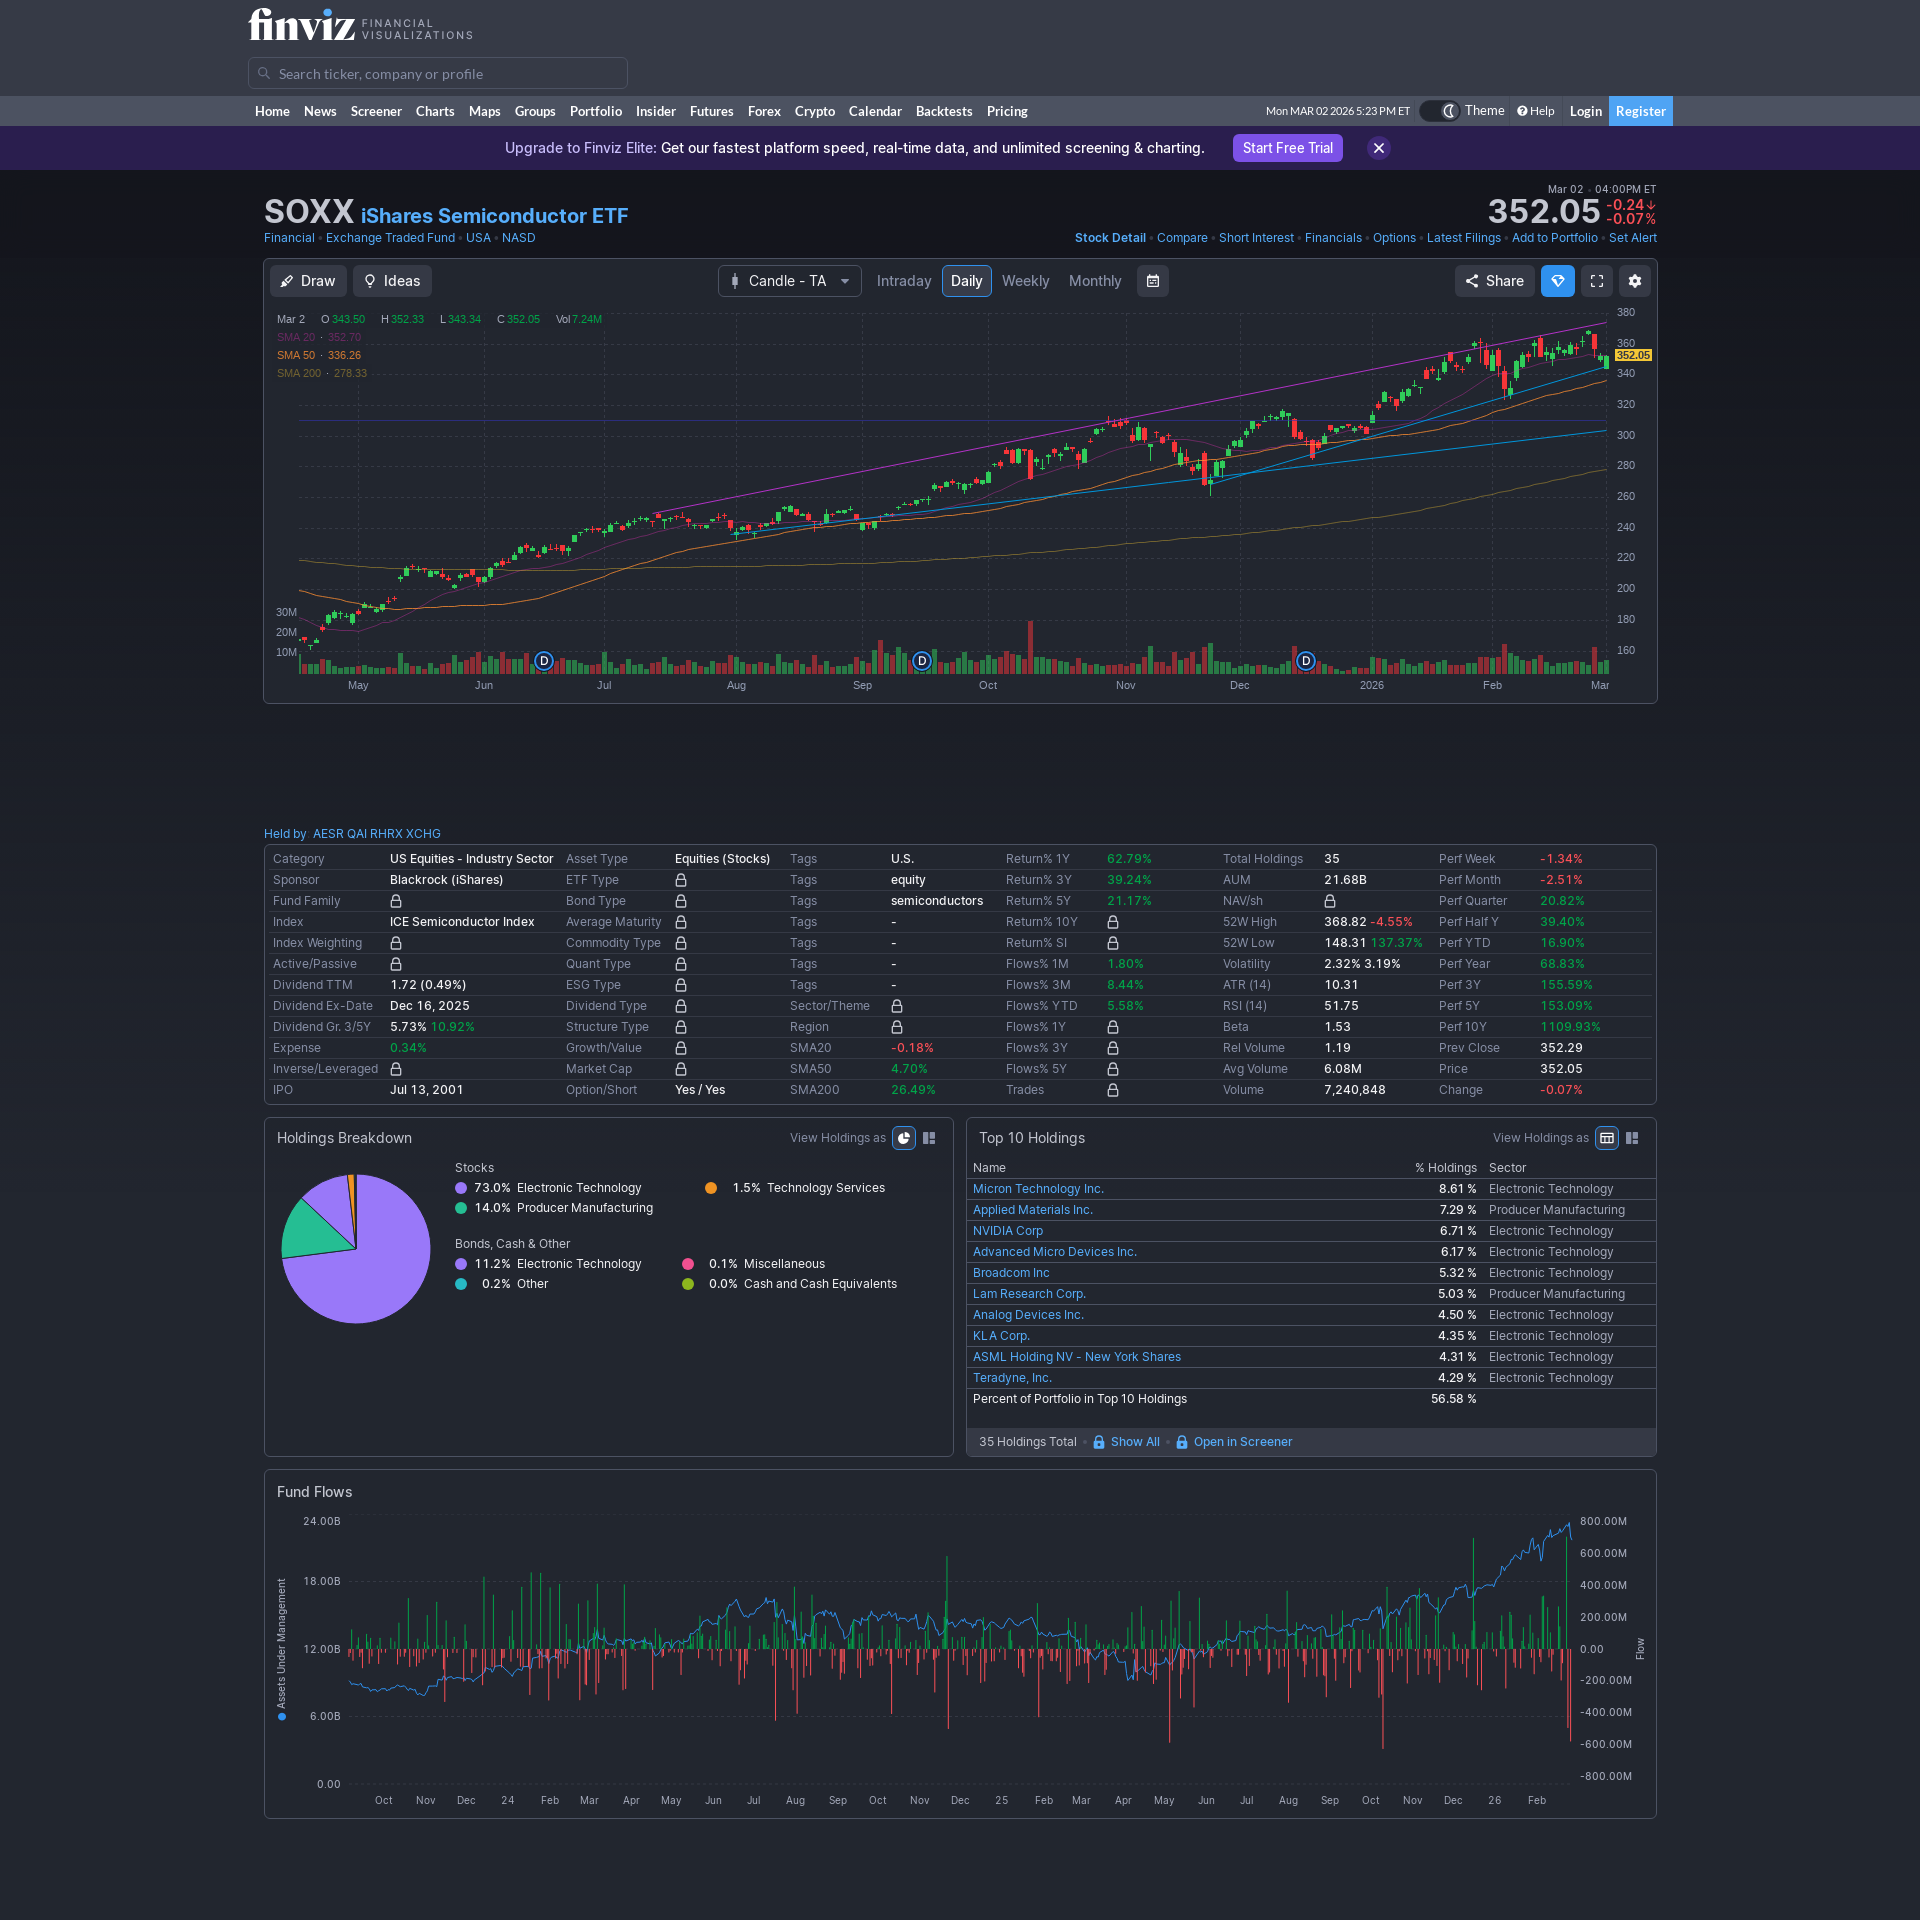